Tests dropdown menu functionality by selecting Austria from the country dropdown and verifying the selection

Starting URL: https://qa-practice.netlify.app/dropdowns

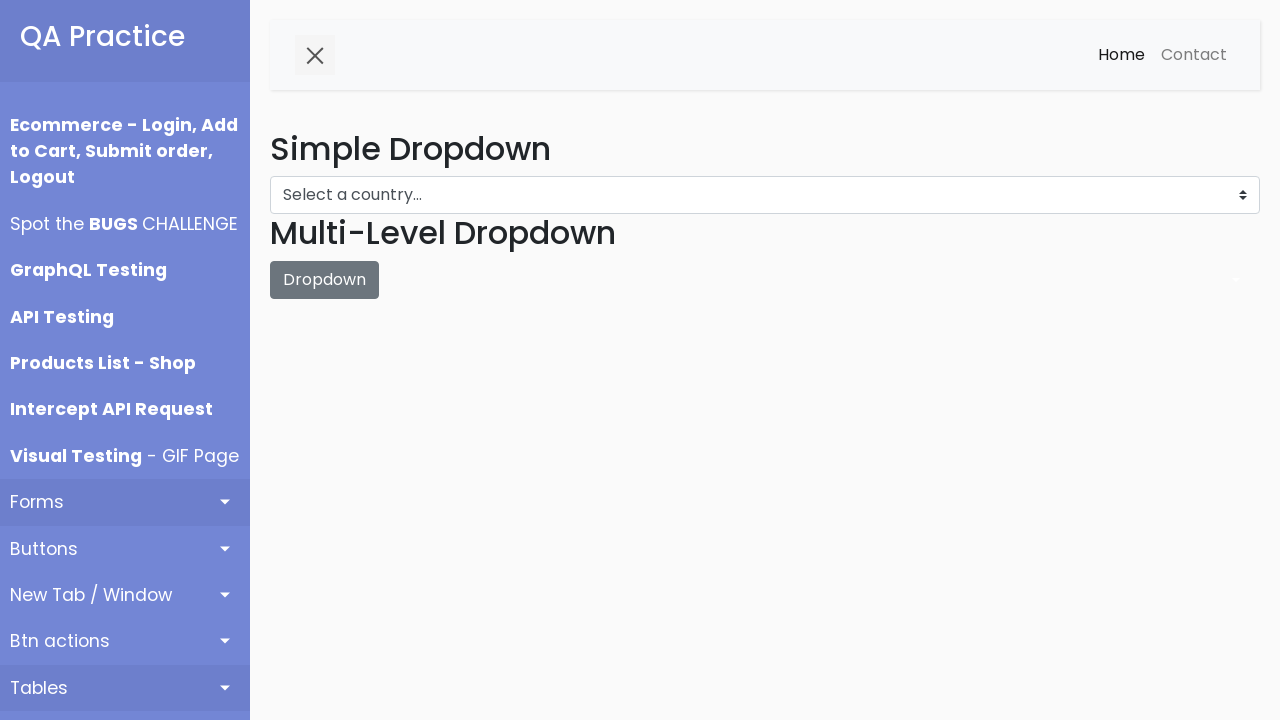

Selected Austria from country dropdown menu on #dropdown-menu
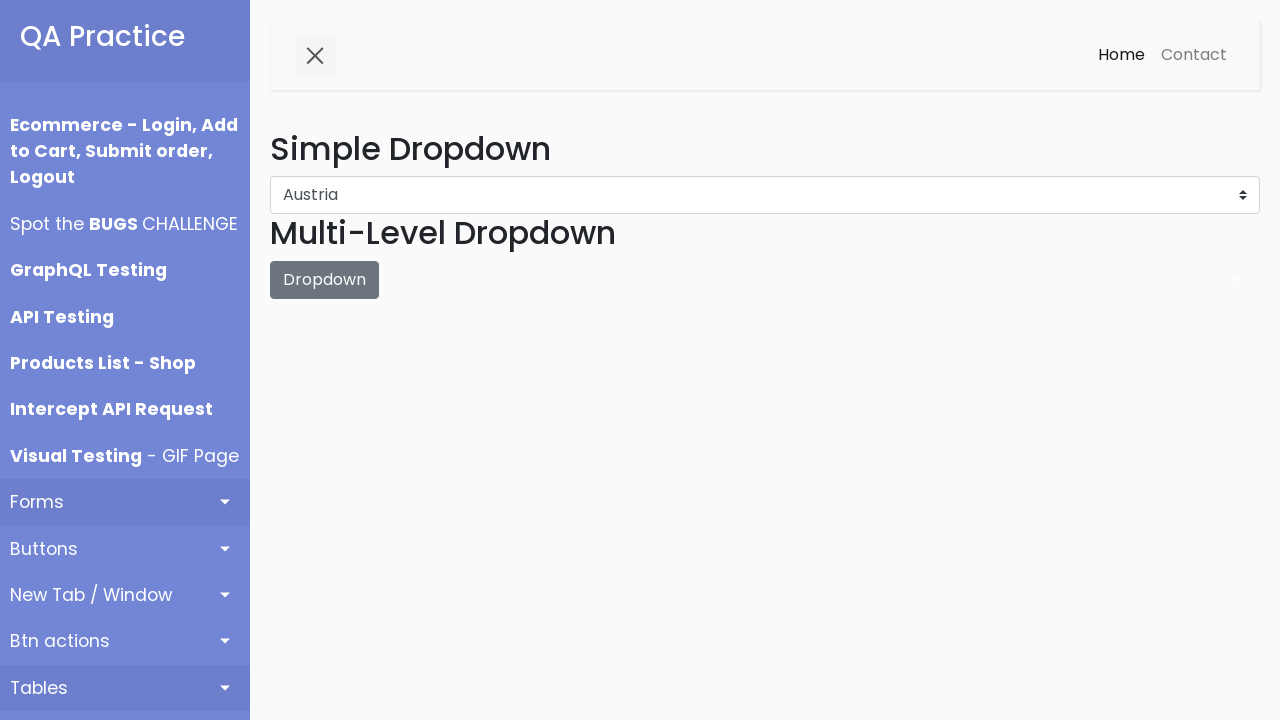

Retrieved selected dropdown value
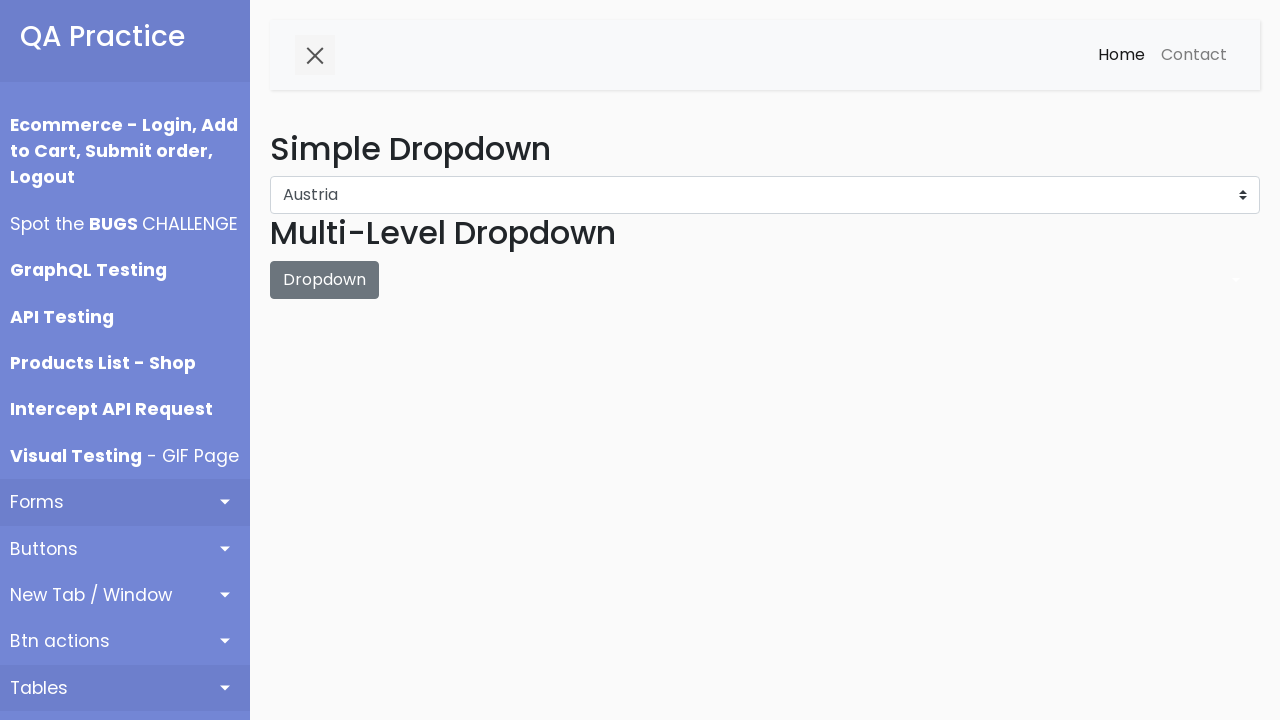

Retrieved selected dropdown text content
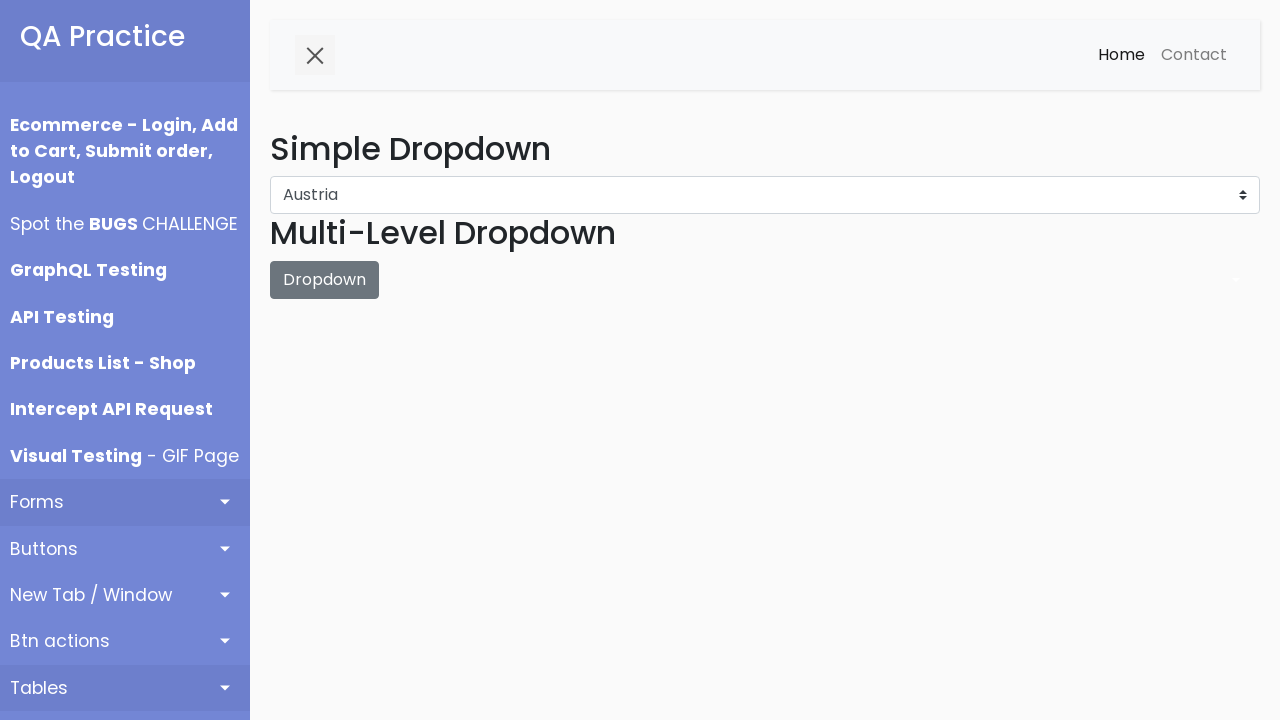

Verified that Austria is selected in dropdown menu
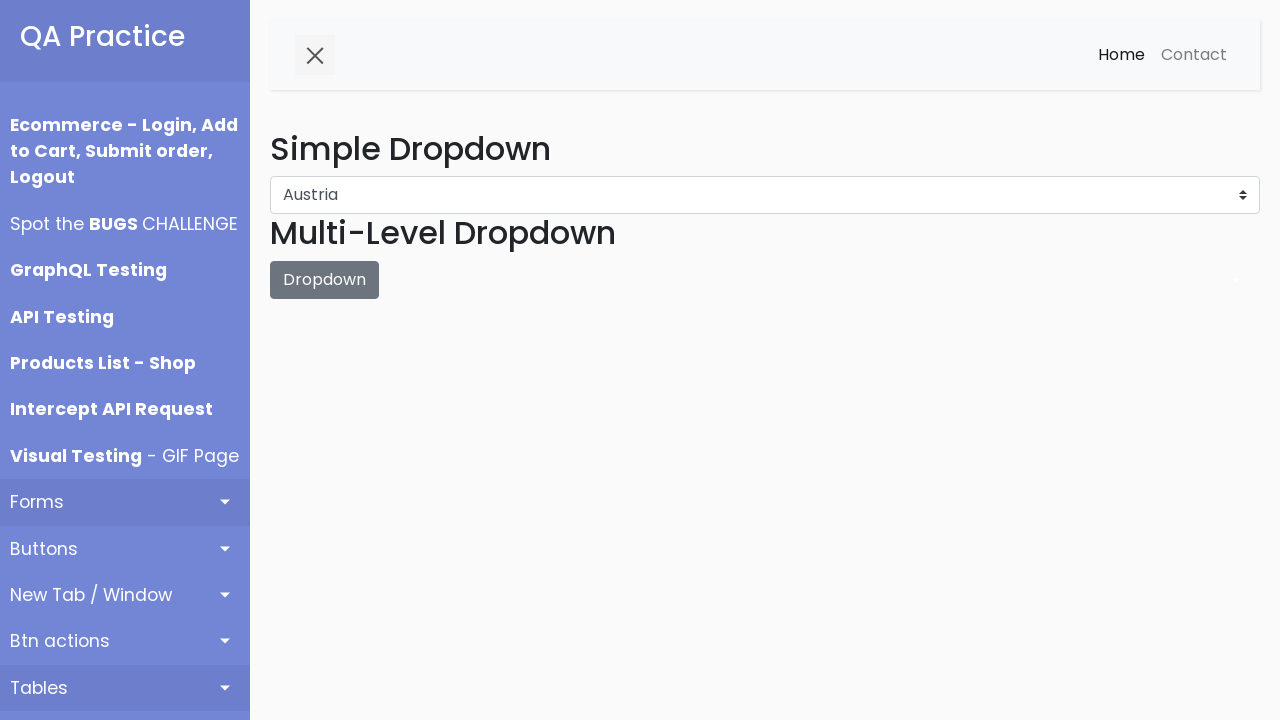

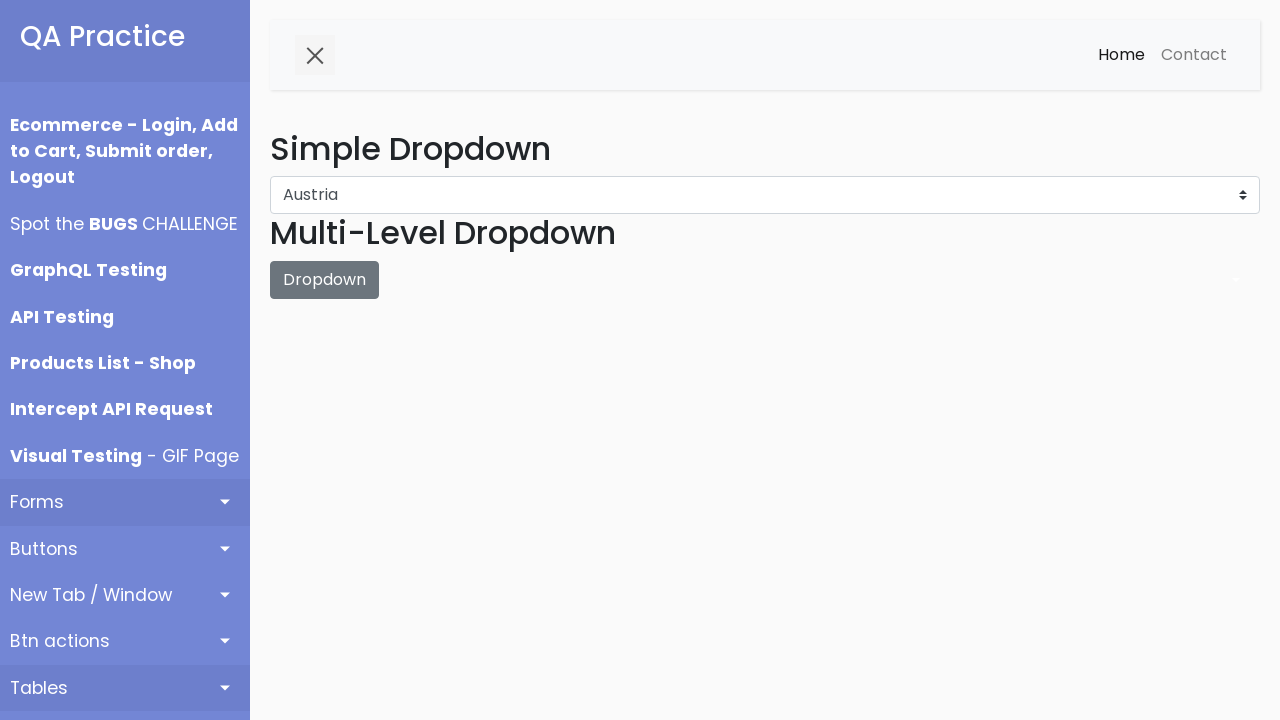